Tests that new todo items are appended to the bottom of the list and the counter displays correctly.

Starting URL: https://demo.playwright.dev/todomvc

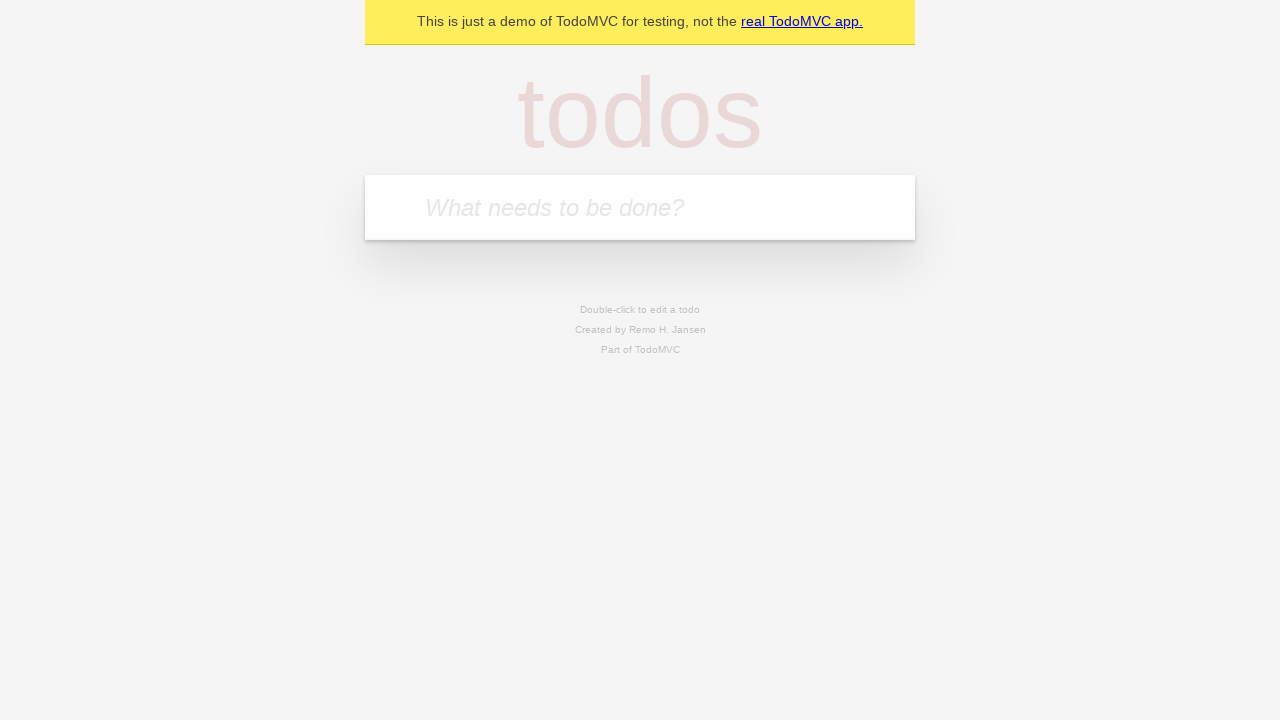

Filled todo input with 'test  01' on internal:attr=[placeholder="What needs to be done?"i]
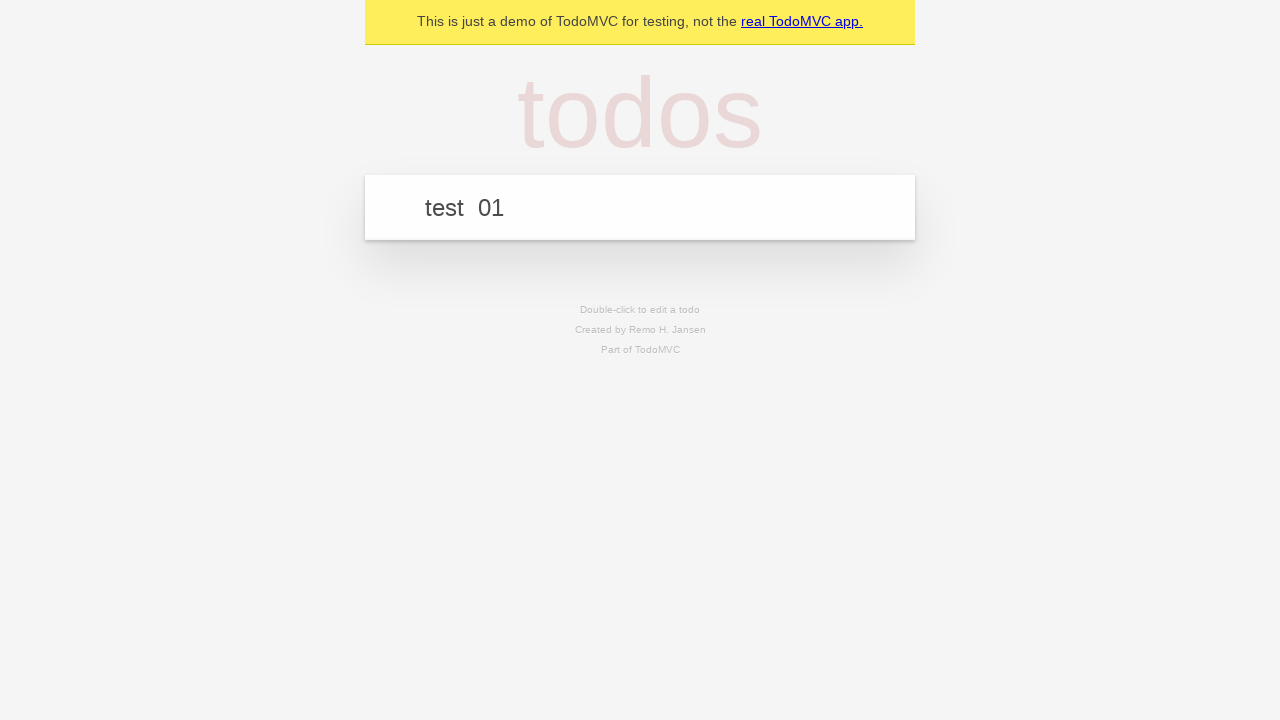

Pressed Enter to add first todo item on internal:attr=[placeholder="What needs to be done?"i]
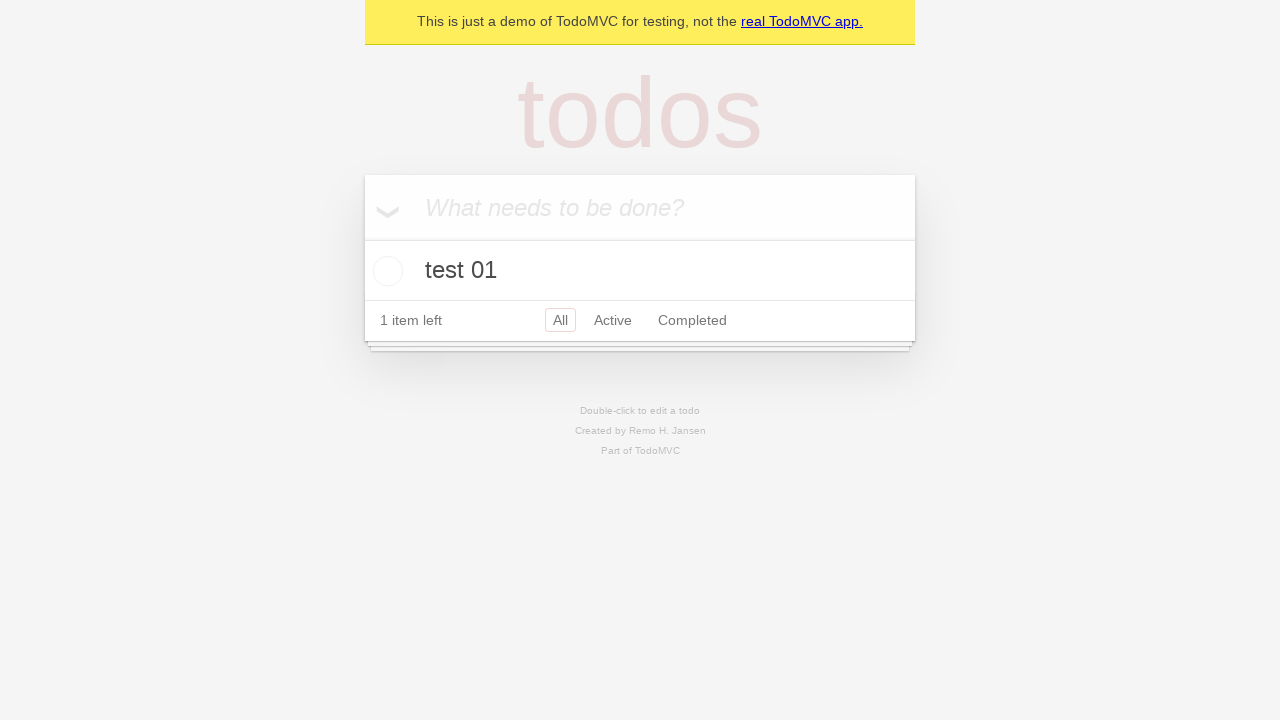

Filled todo input with 'test 02' on internal:attr=[placeholder="What needs to be done?"i]
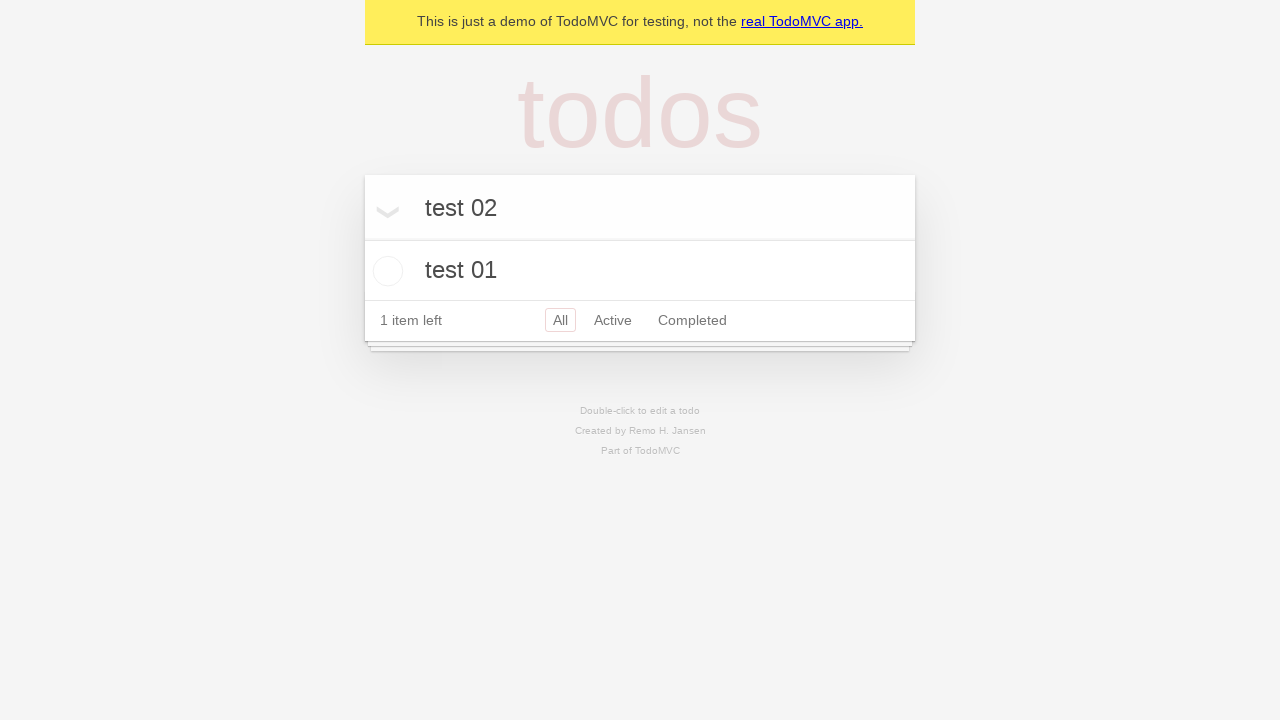

Pressed Enter to add second todo item on internal:attr=[placeholder="What needs to be done?"i]
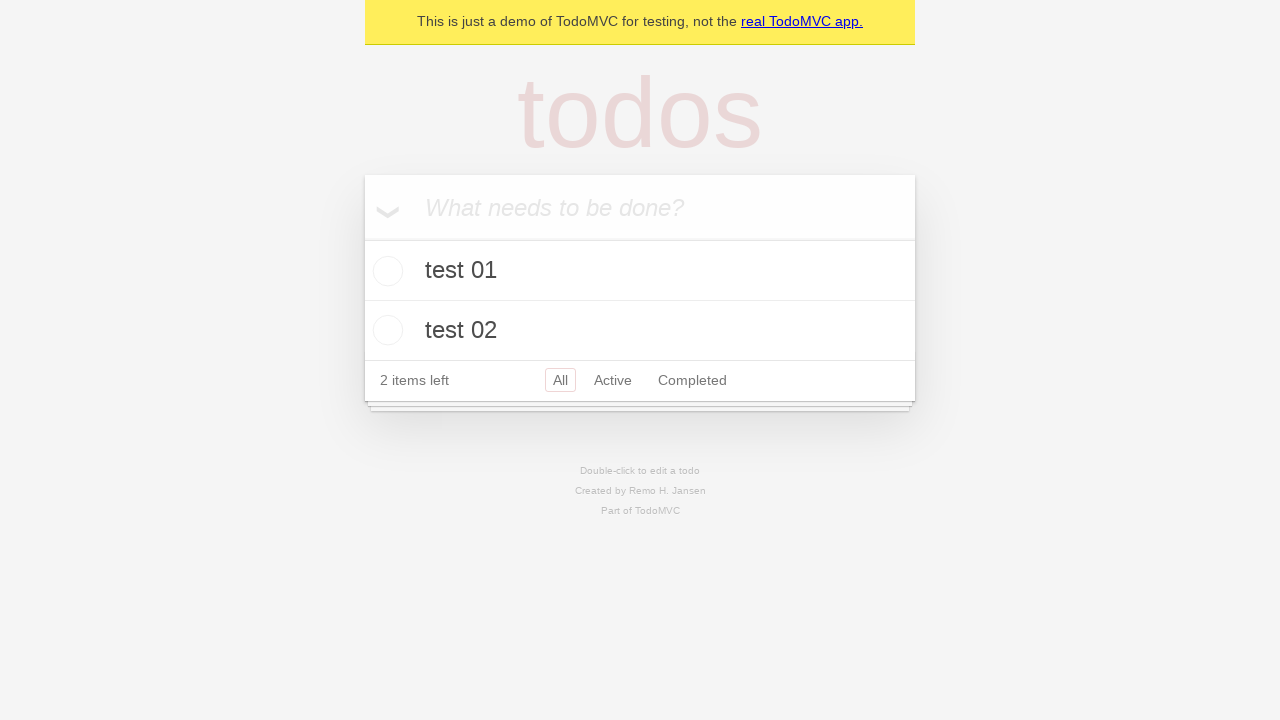

Filled todo input with 'test 03' on internal:attr=[placeholder="What needs to be done?"i]
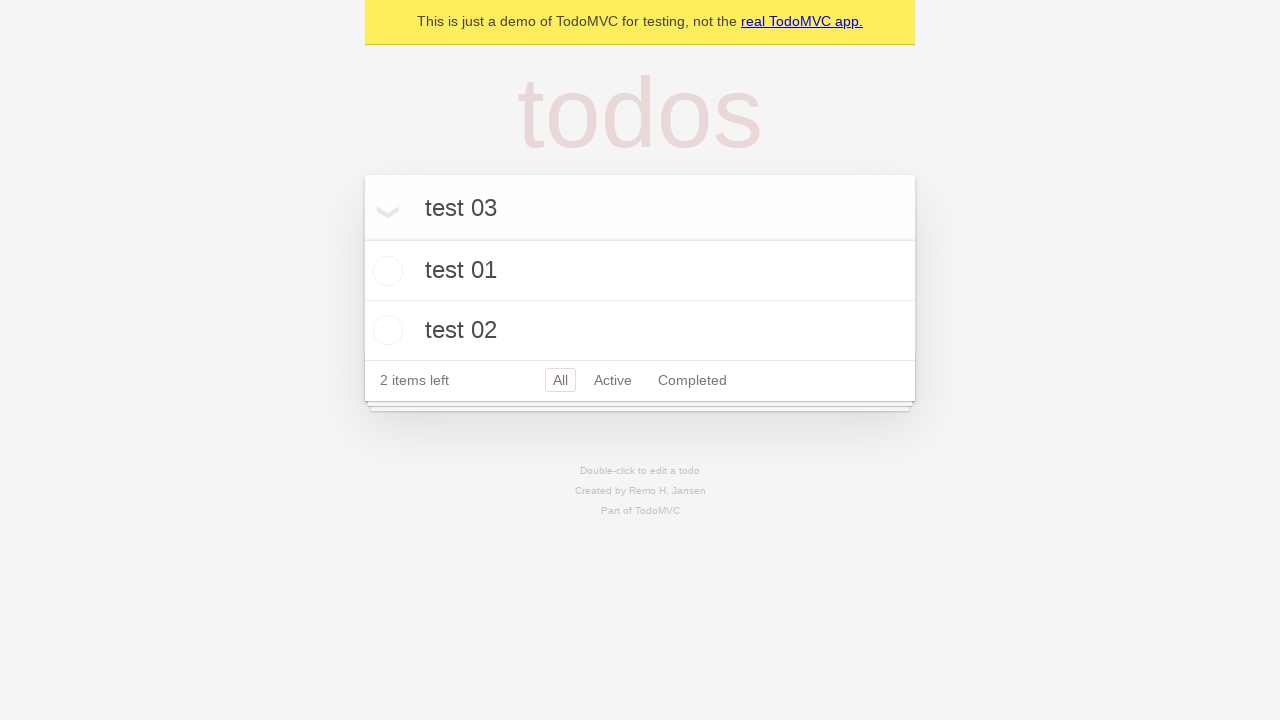

Pressed Enter to add third todo item on internal:attr=[placeholder="What needs to be done?"i]
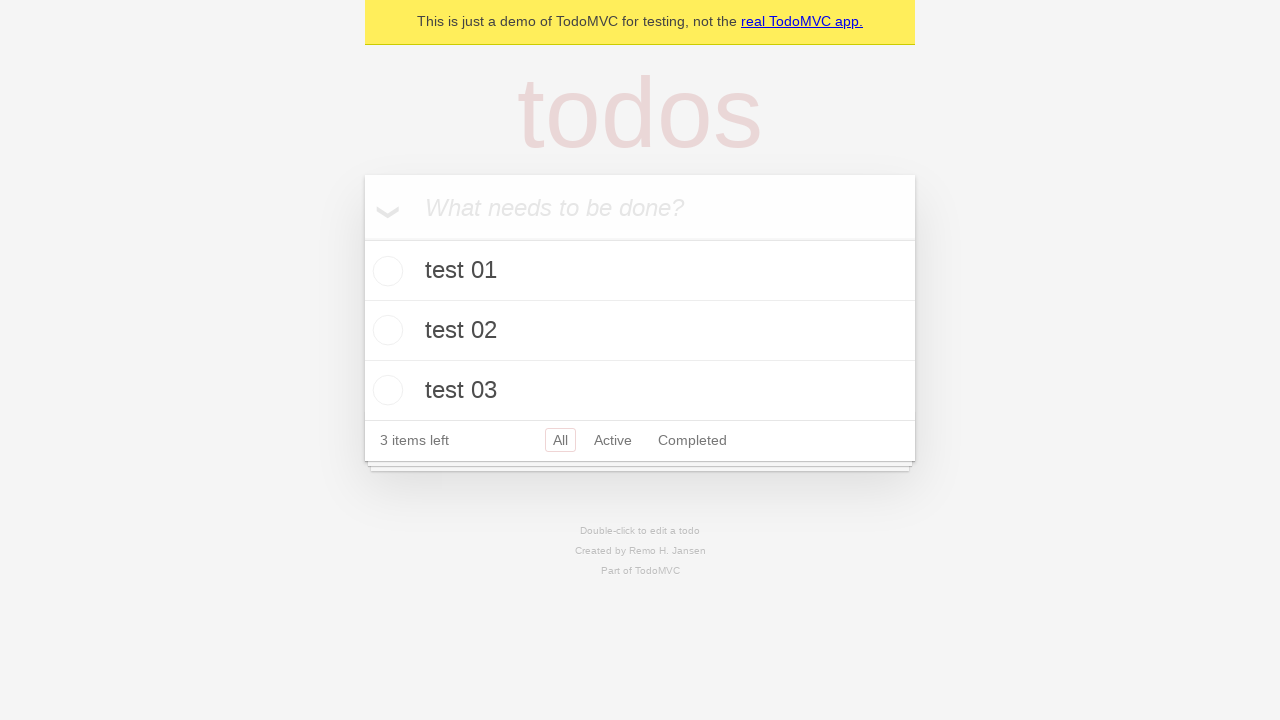

Waited for todo counter to be visible
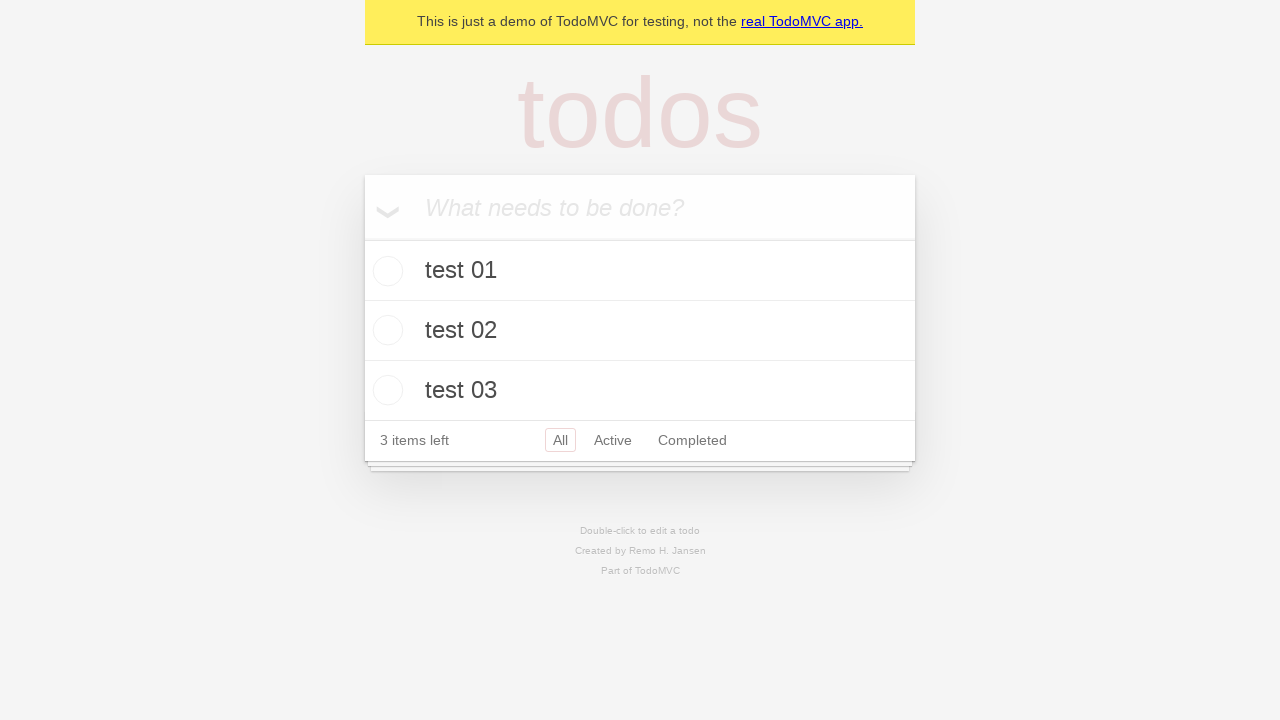

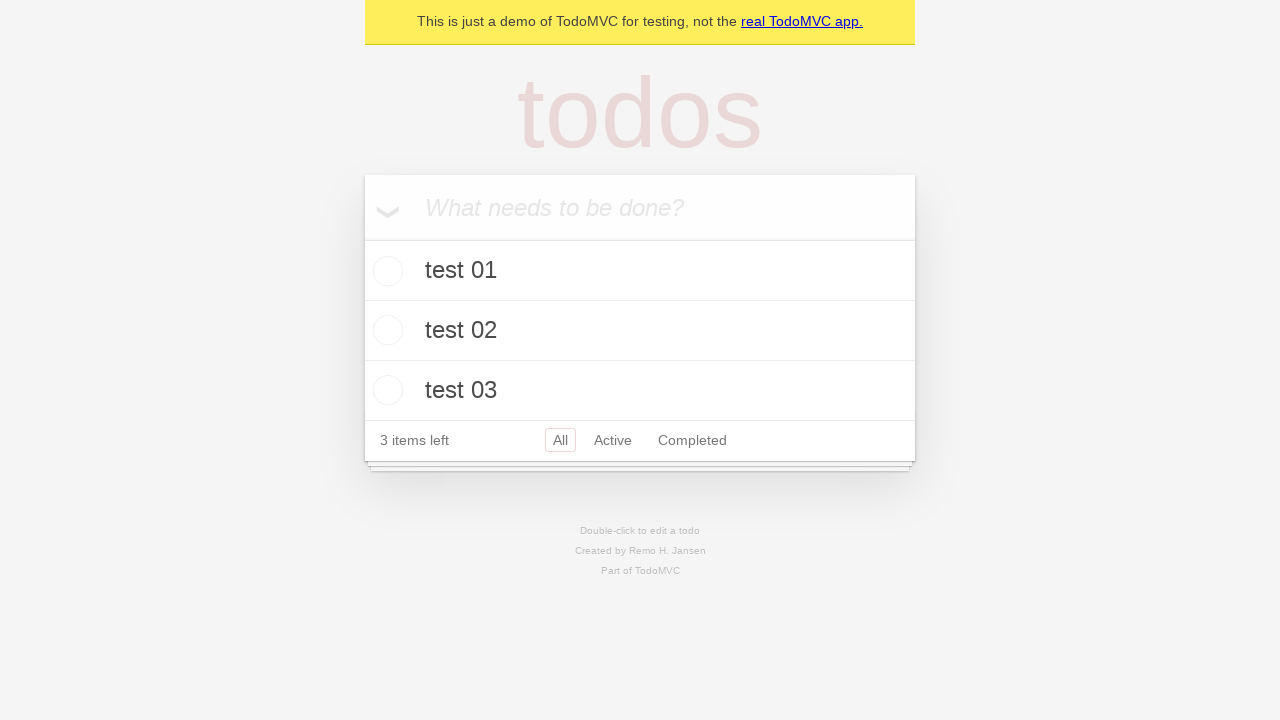